Solves a math problem by reading two numbers from the page, calculating their sum, and selecting the result from a dropdown menu

Starting URL: http://suninjuly.github.io/selects1.html

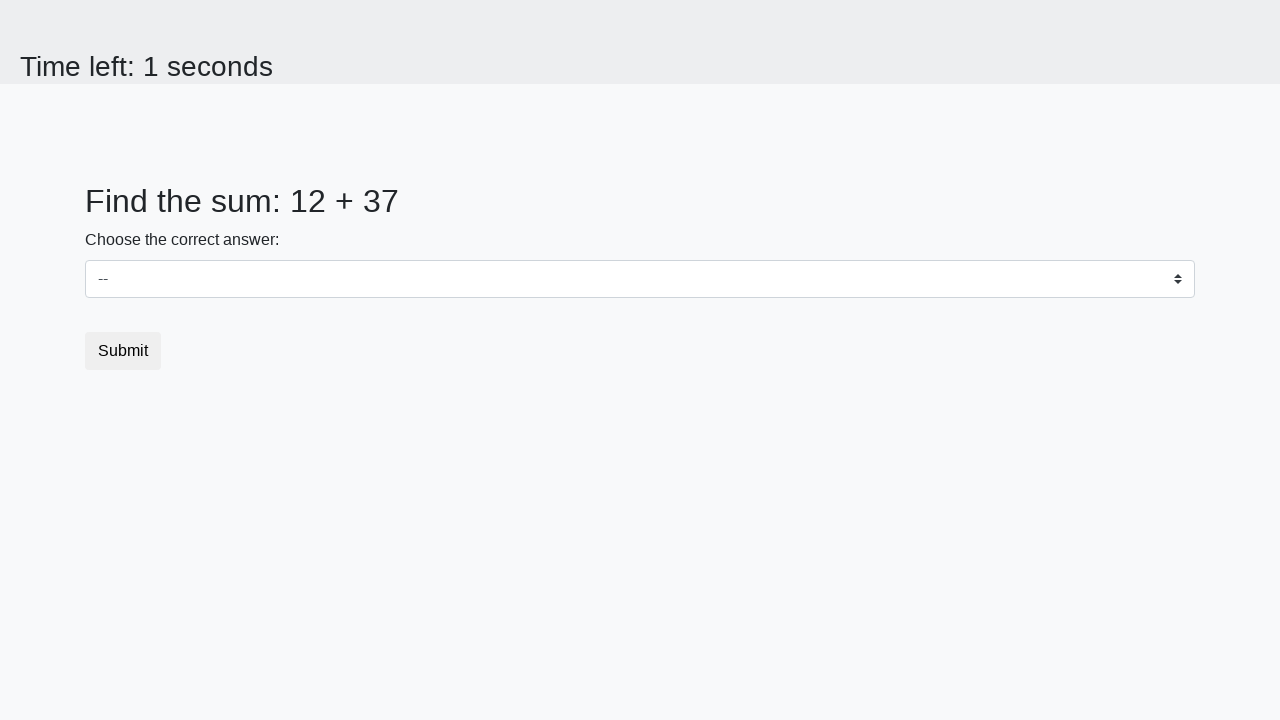

Retrieved first number from #num1 element
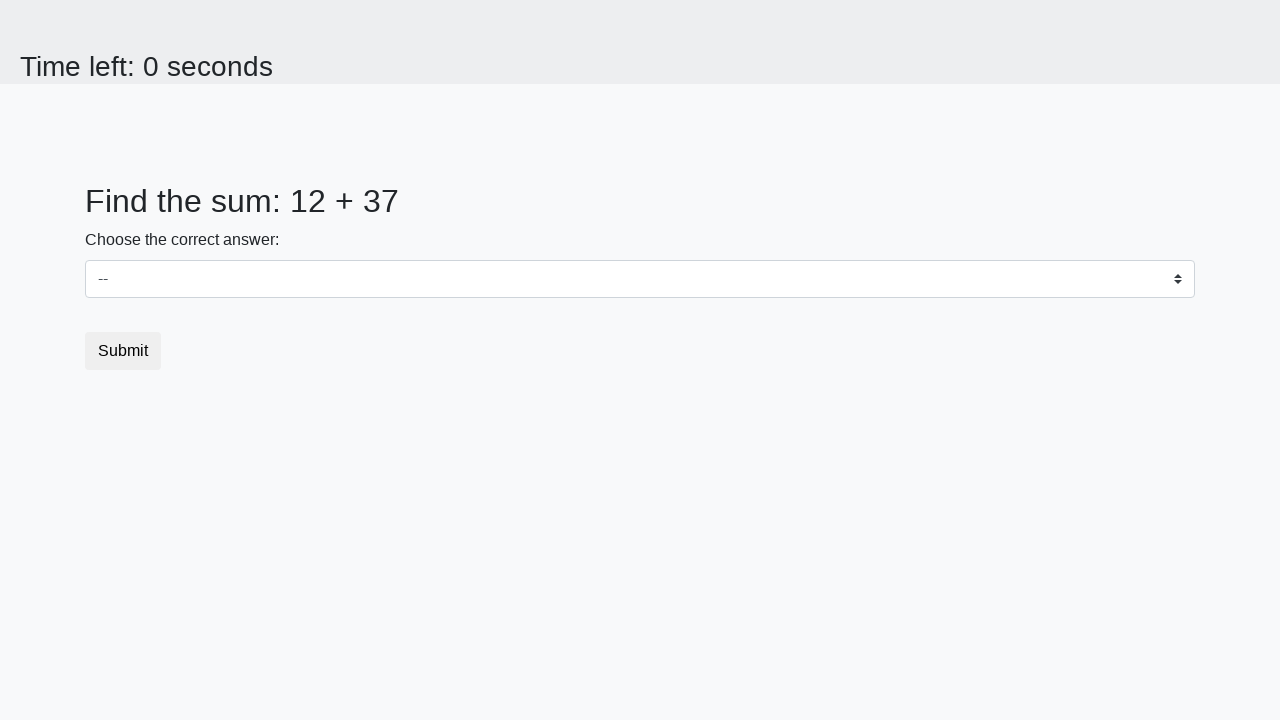

Retrieved second number from #num2 element
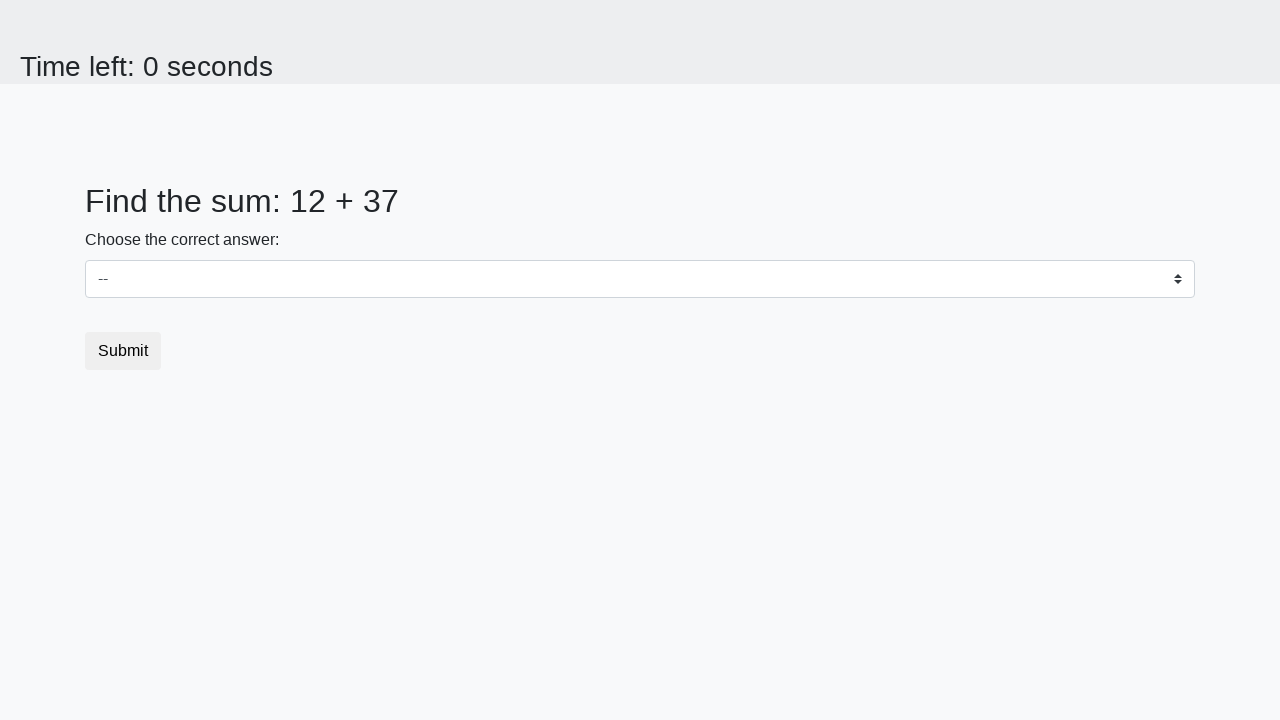

Calculated sum: 12 + 37 = 49
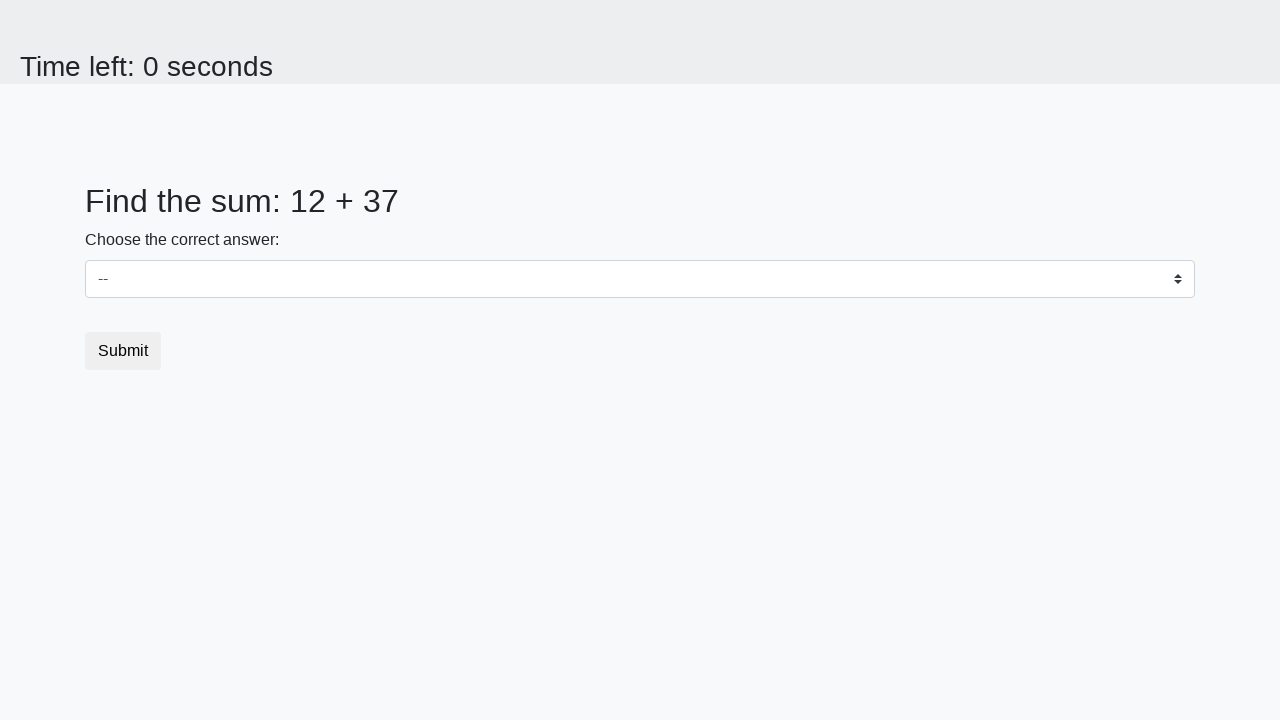

Selected value 49 from dropdown menu on select
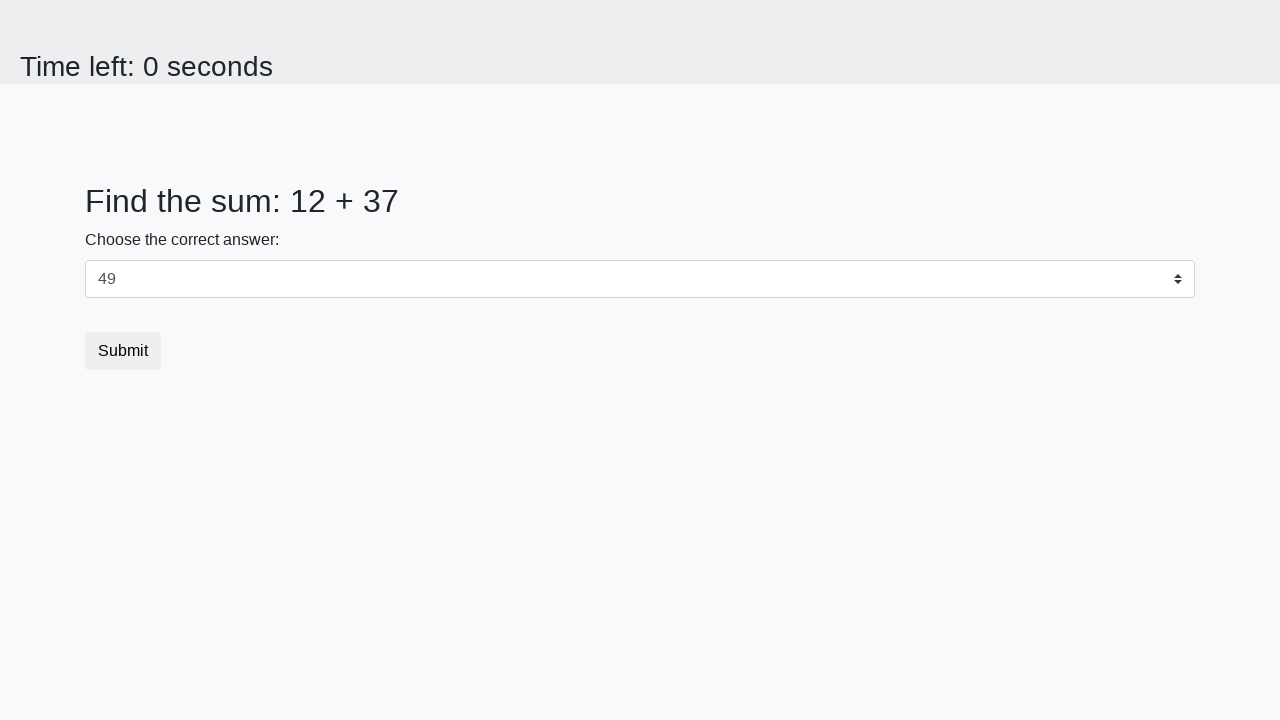

Clicked submit button at (123, 351) on button.btn
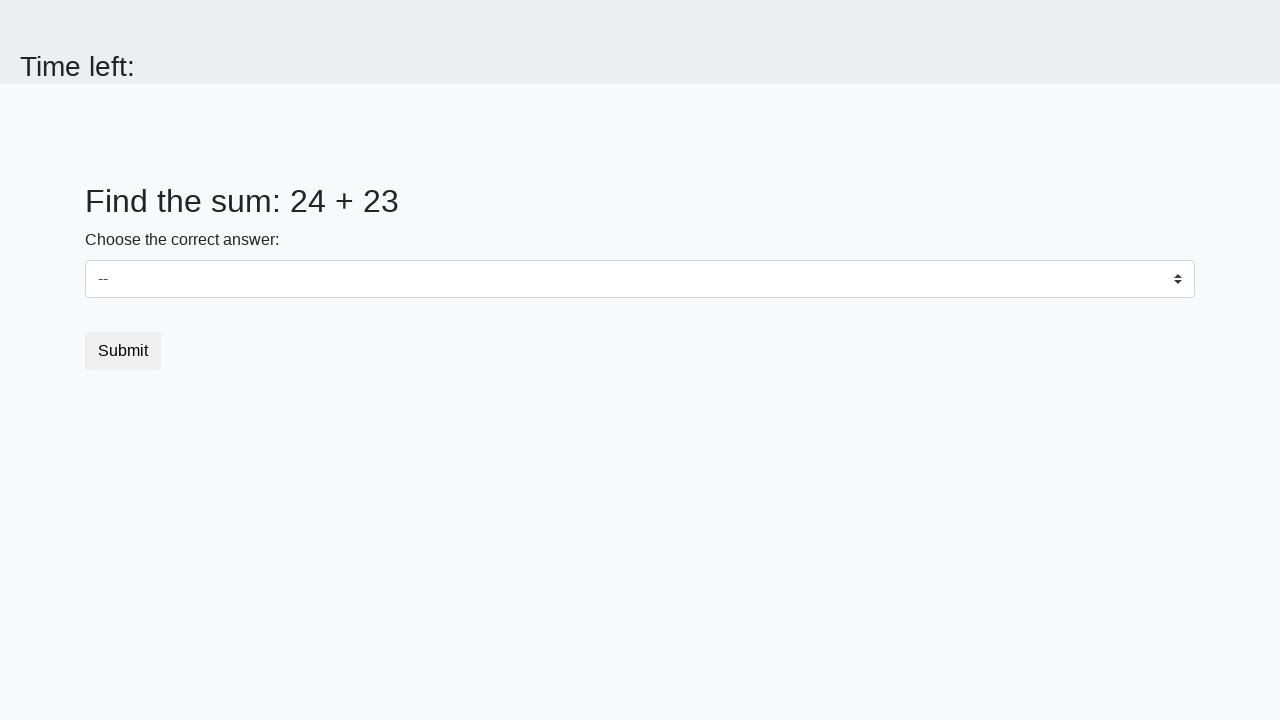

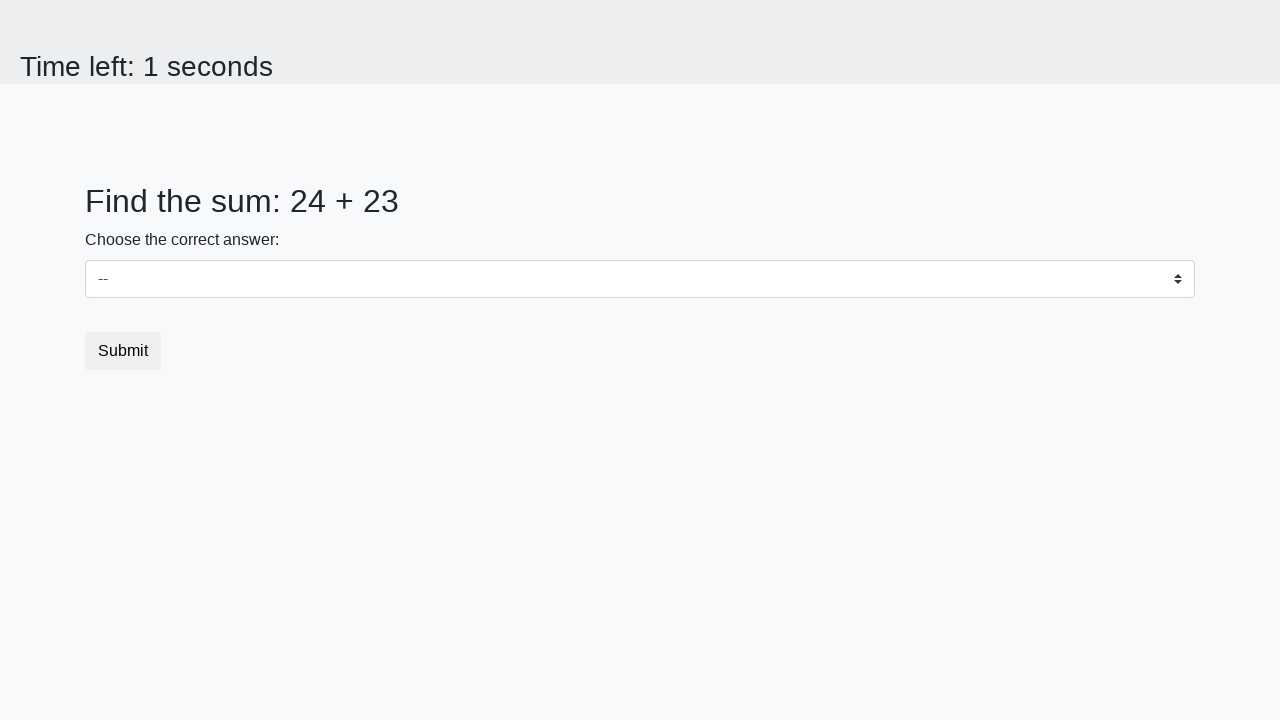